Tests DuckDuckGo search functionality by entering a search term, submitting the form, and verifying the page title contains the search term.

Starting URL: https://duckduckgo.com

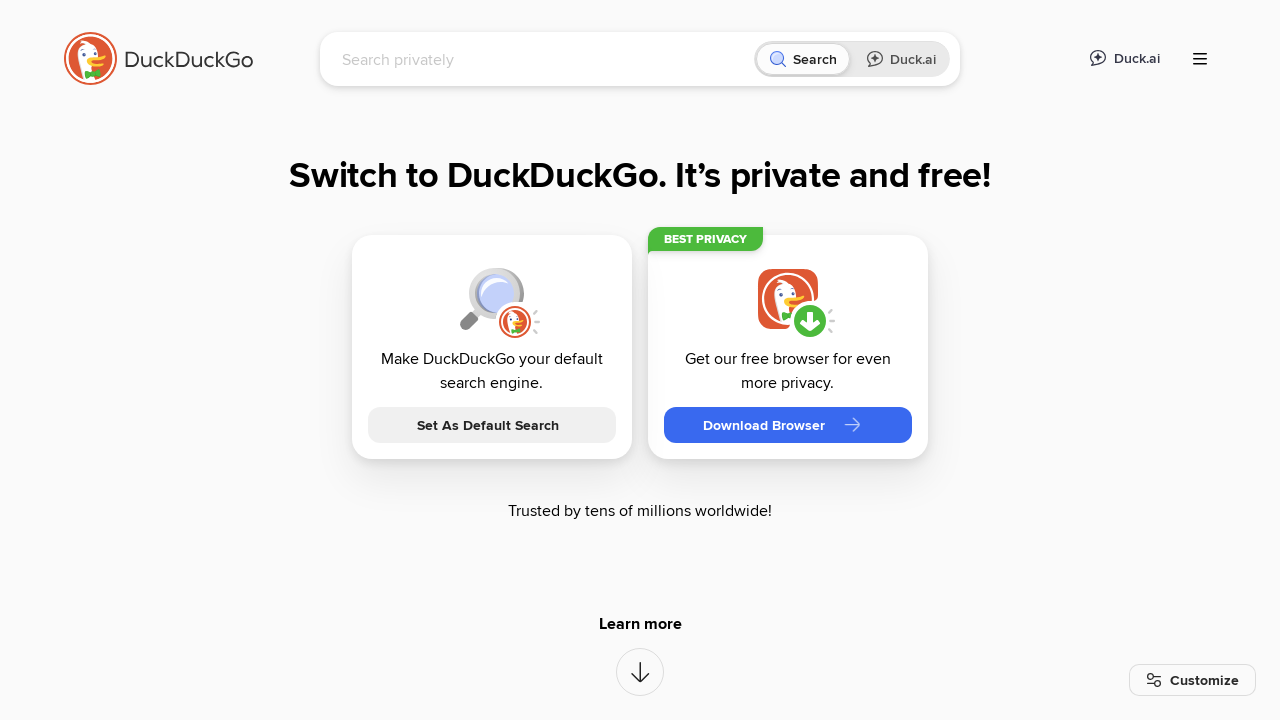

Filled search input field with 'FluentLenium' on #searchbox_input
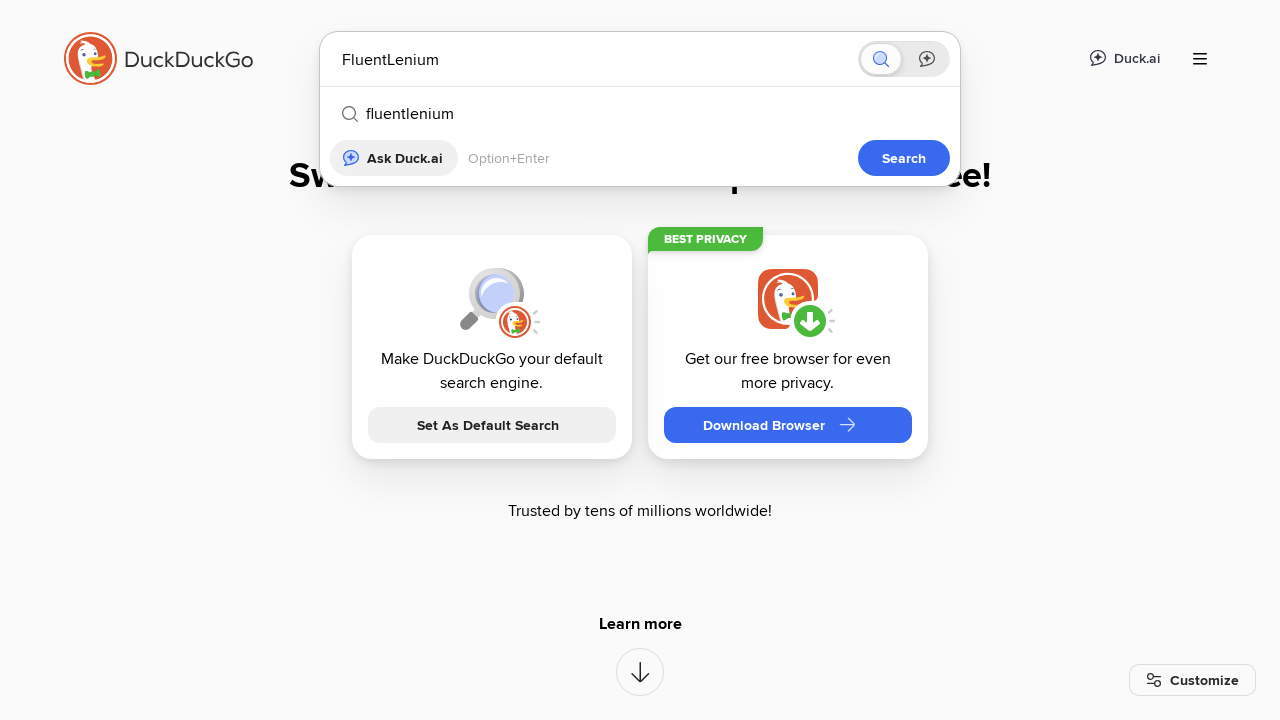

Pressed Enter to submit search form on #searchbox_input
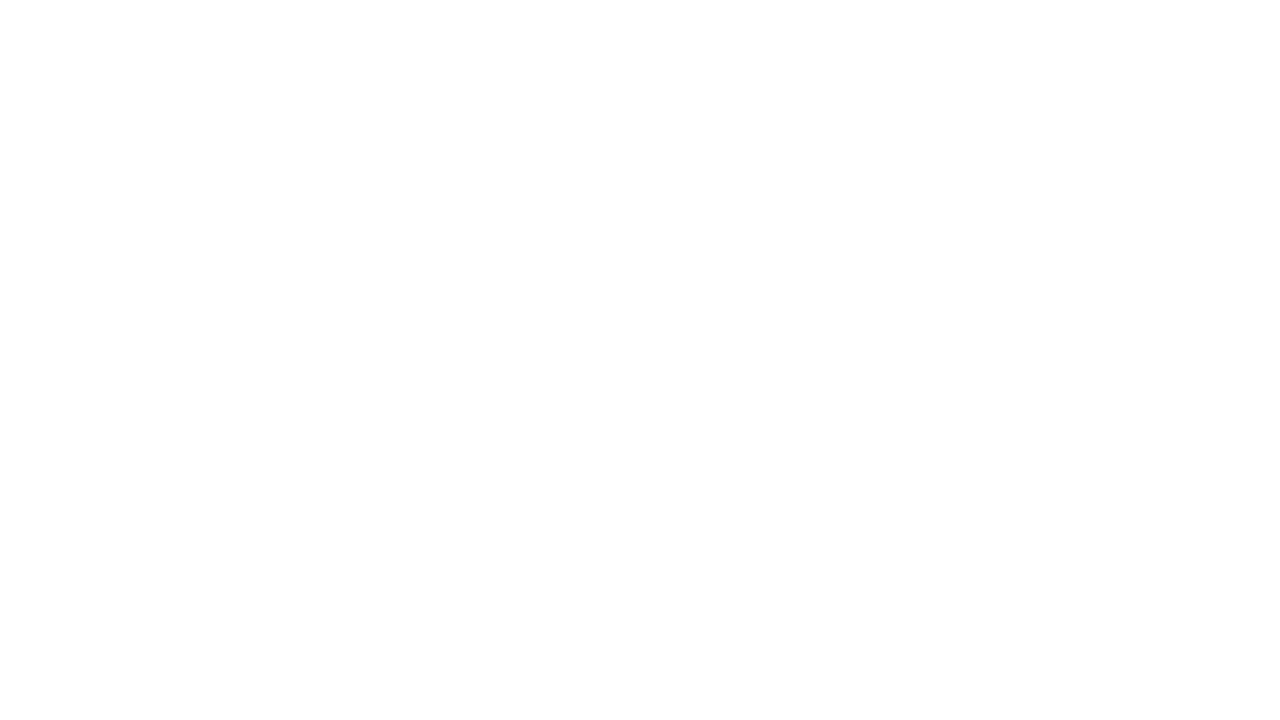

Page title updated to include search term 'FluentLenium'
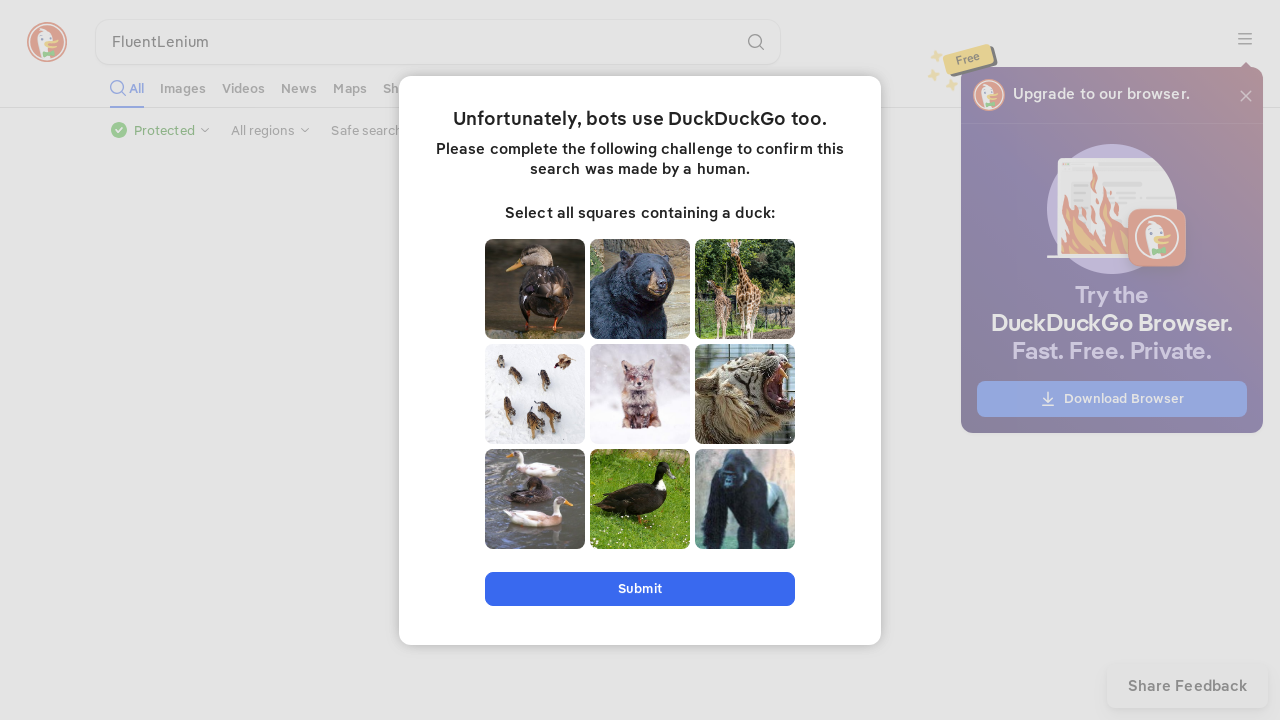

Verified that page title contains 'FluentLenium'
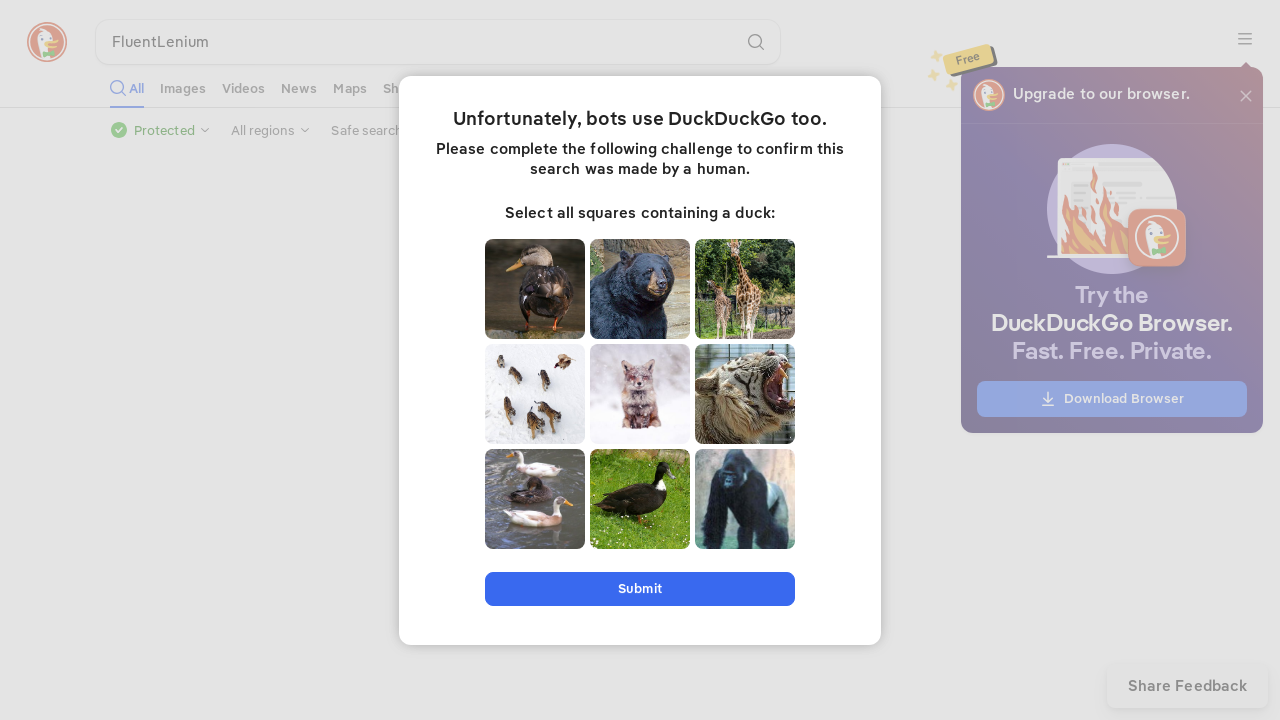

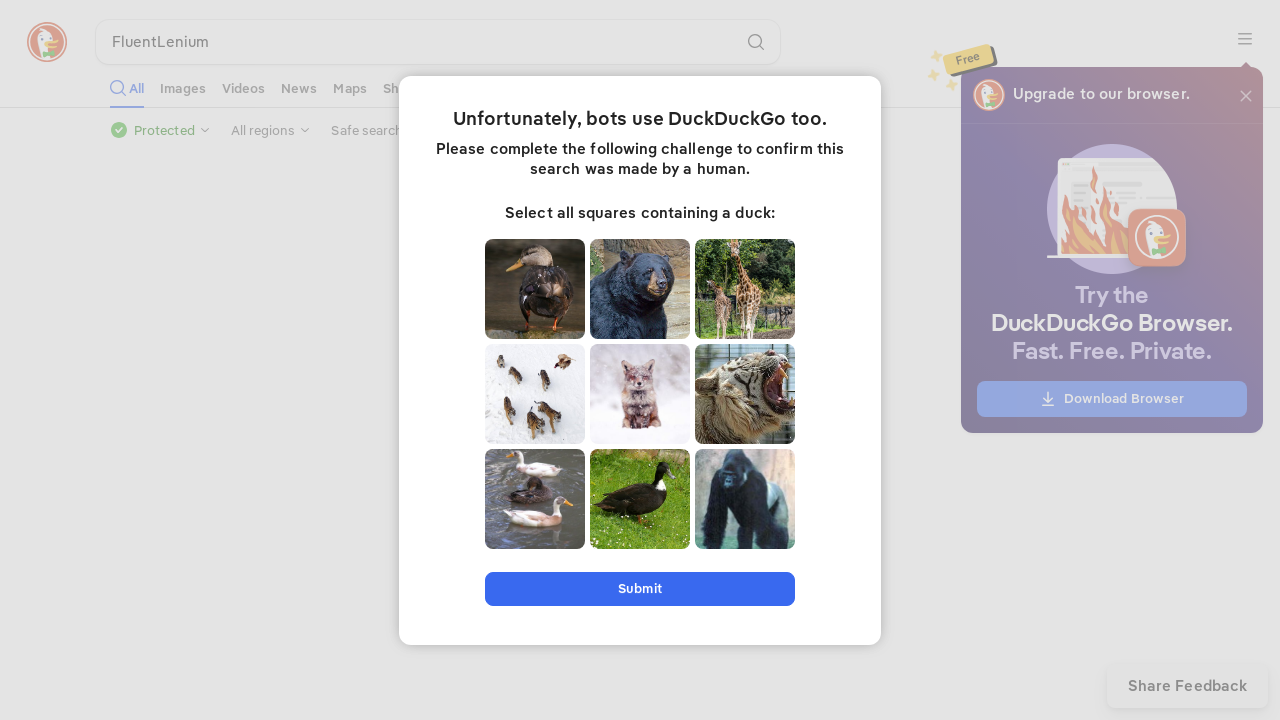